Tests scrolling to a specific coordinate position on the LambdaTest homepage

Starting URL: https://www.lambdatest.com/

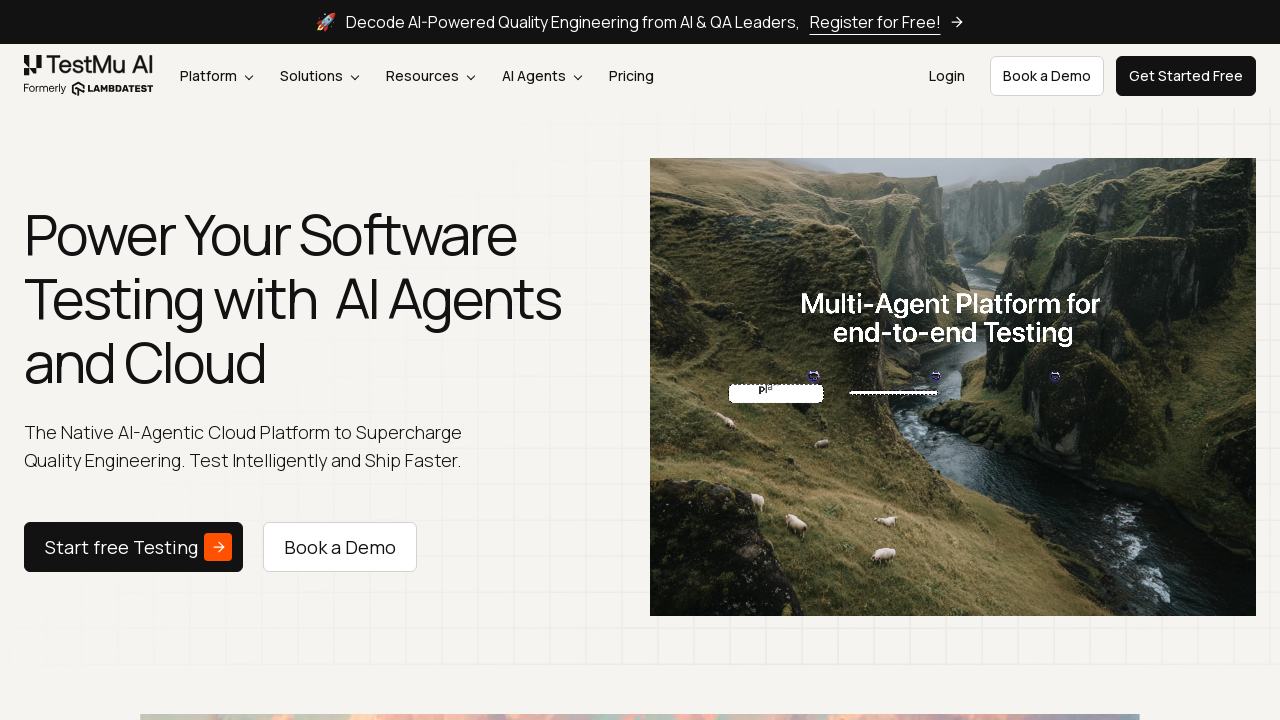

Clicked on FAQ accordion question 0
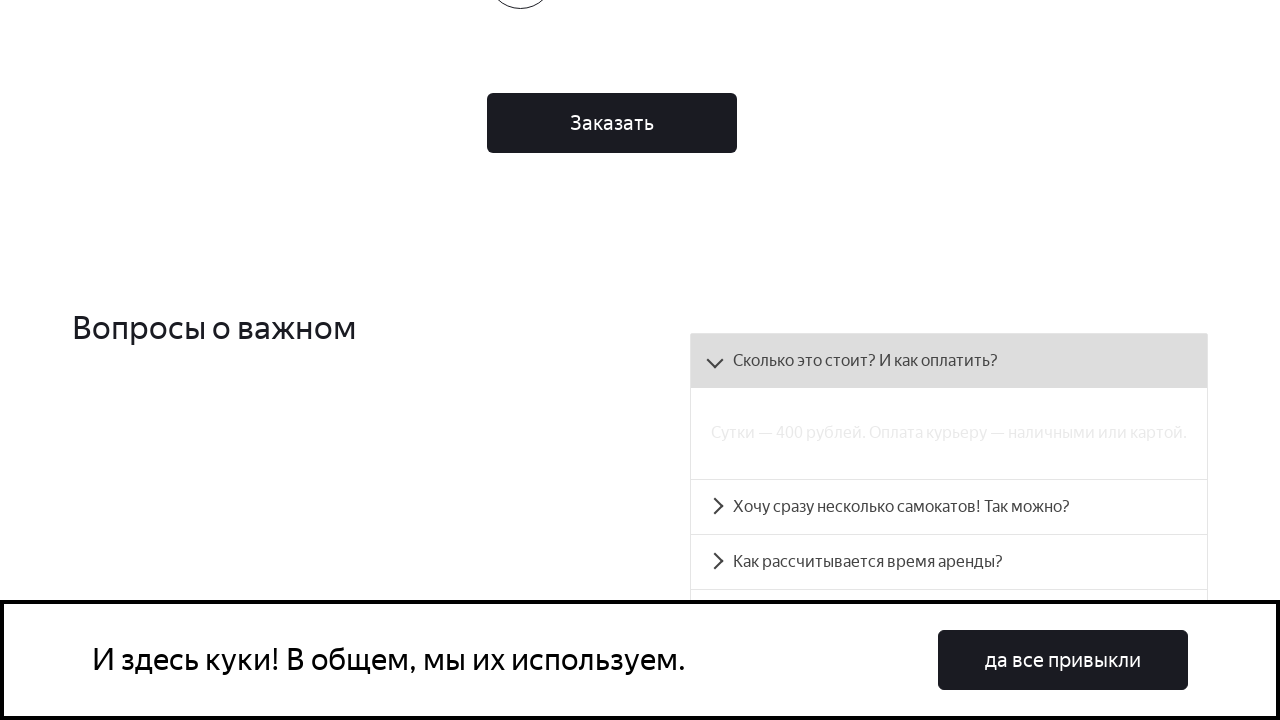

Verified answer about pricing (400 rubles per day) is displayed
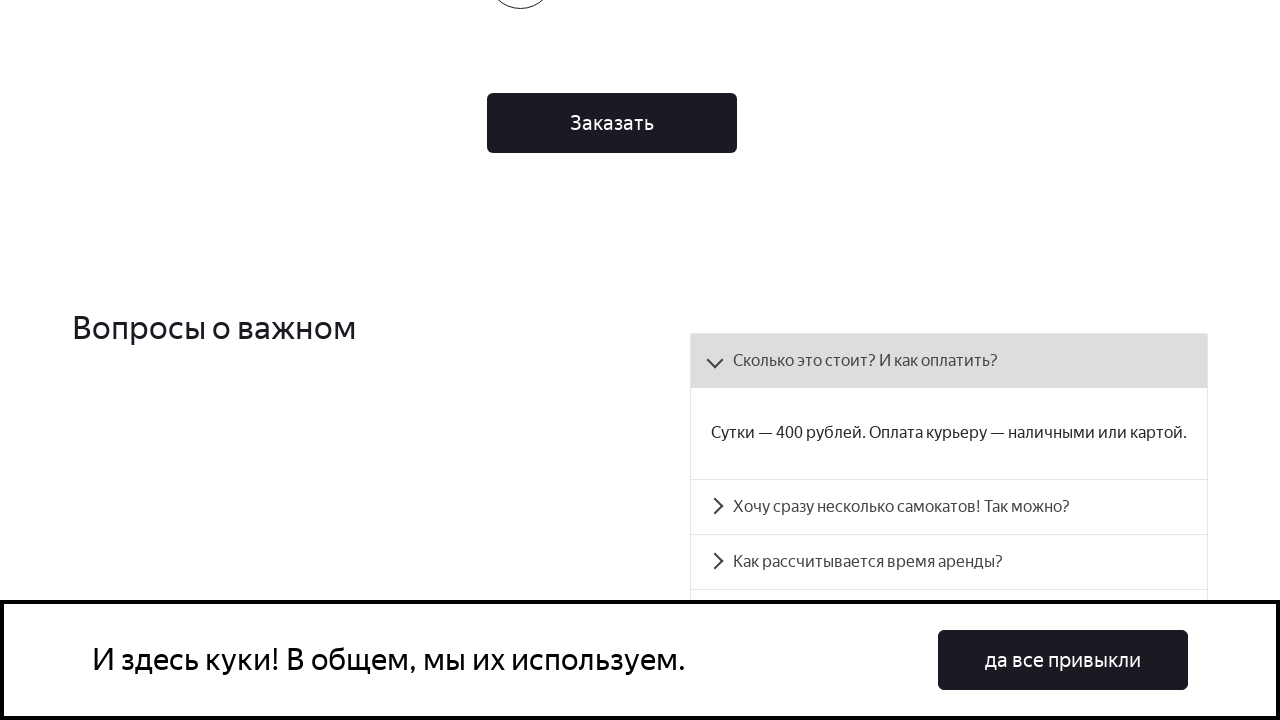

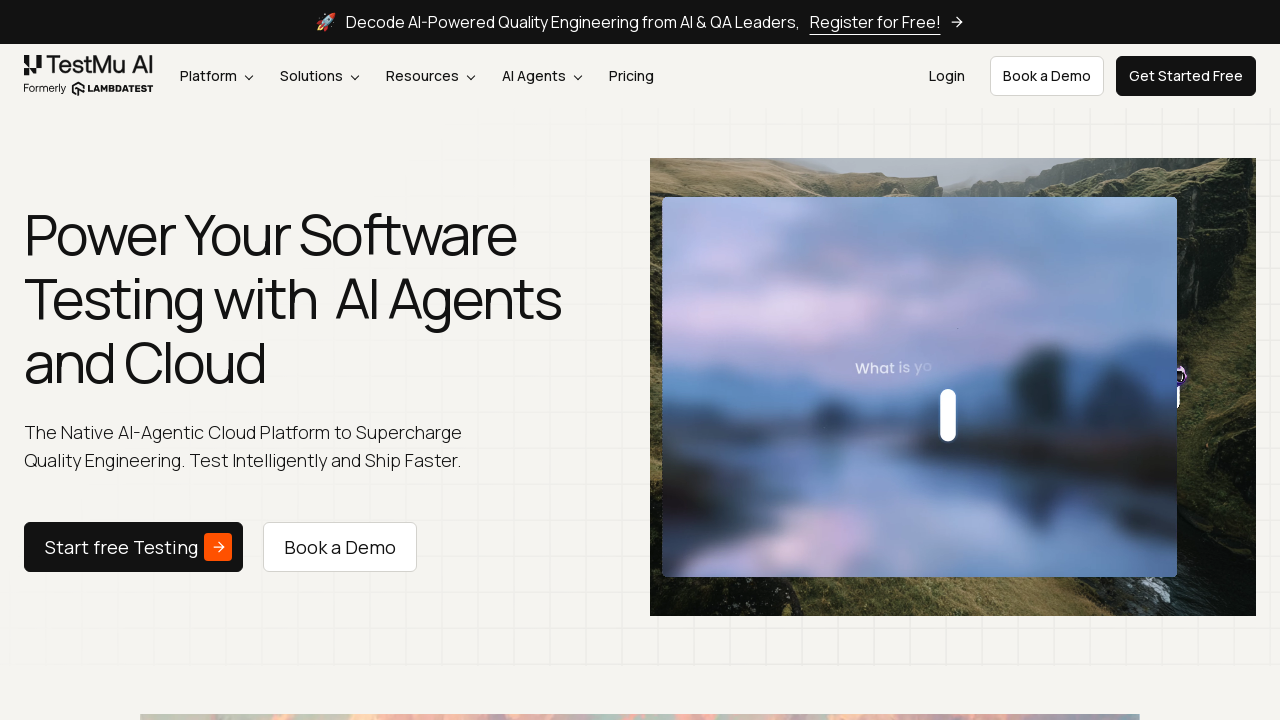